Tests a JavaScript prompt dialog by clicking a button, entering text into the prompt, accepting it, and verifying the entered text is displayed

Starting URL: https://automationfc.github.io/basic-form/index.html

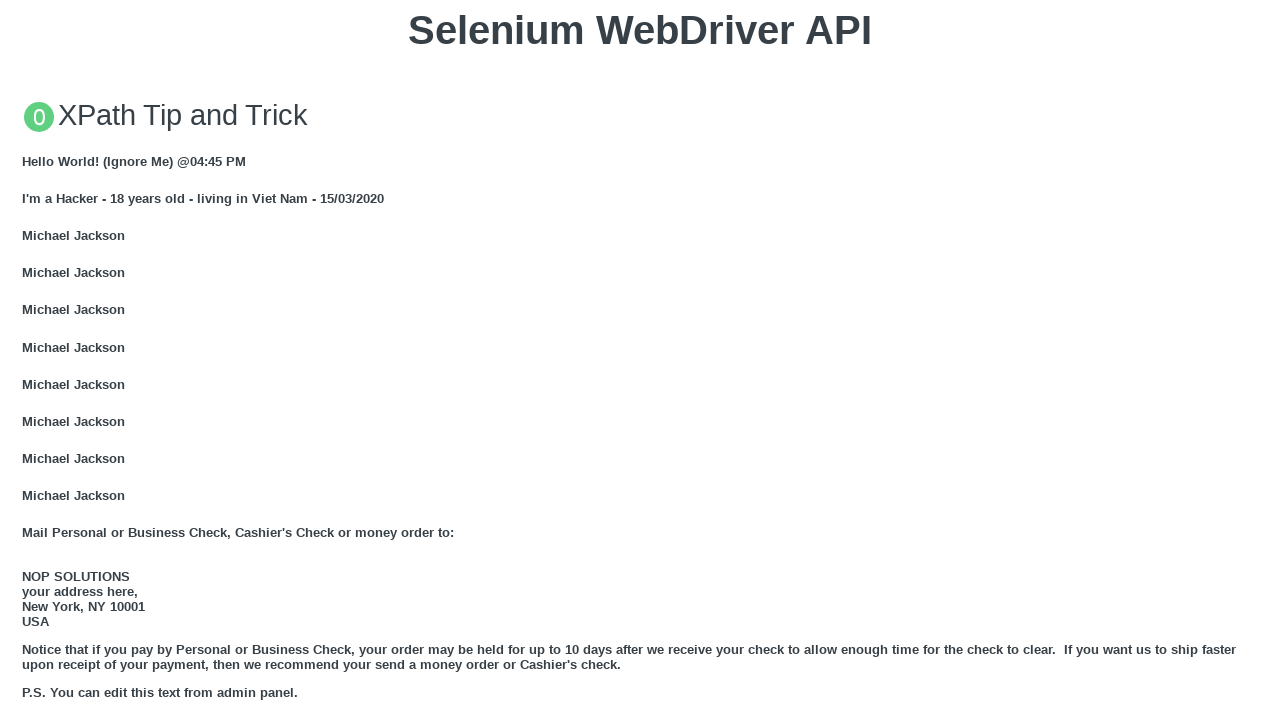

Set up dialog handler to accept prompt with text 'Fullstack Selenium in Java'
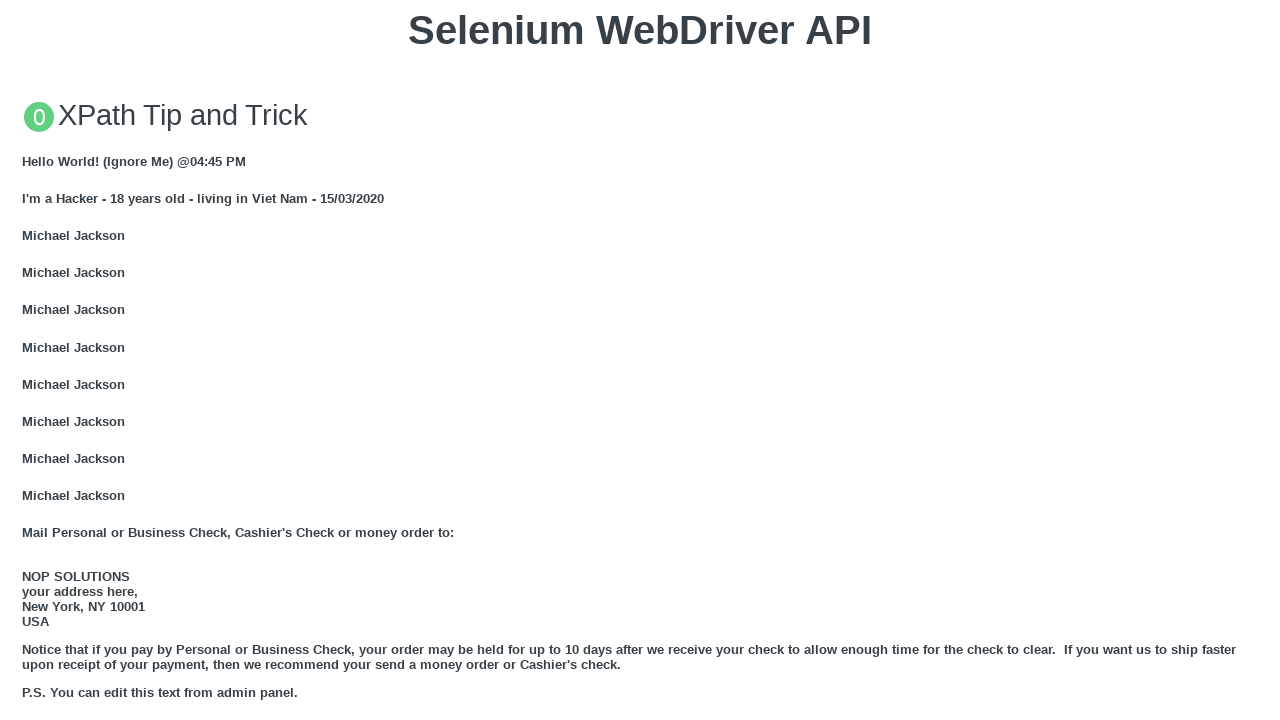

Clicked 'Click for JS Prompt' button to trigger JavaScript prompt dialog at (640, 360) on xpath=//button[text()='Click for JS Prompt']
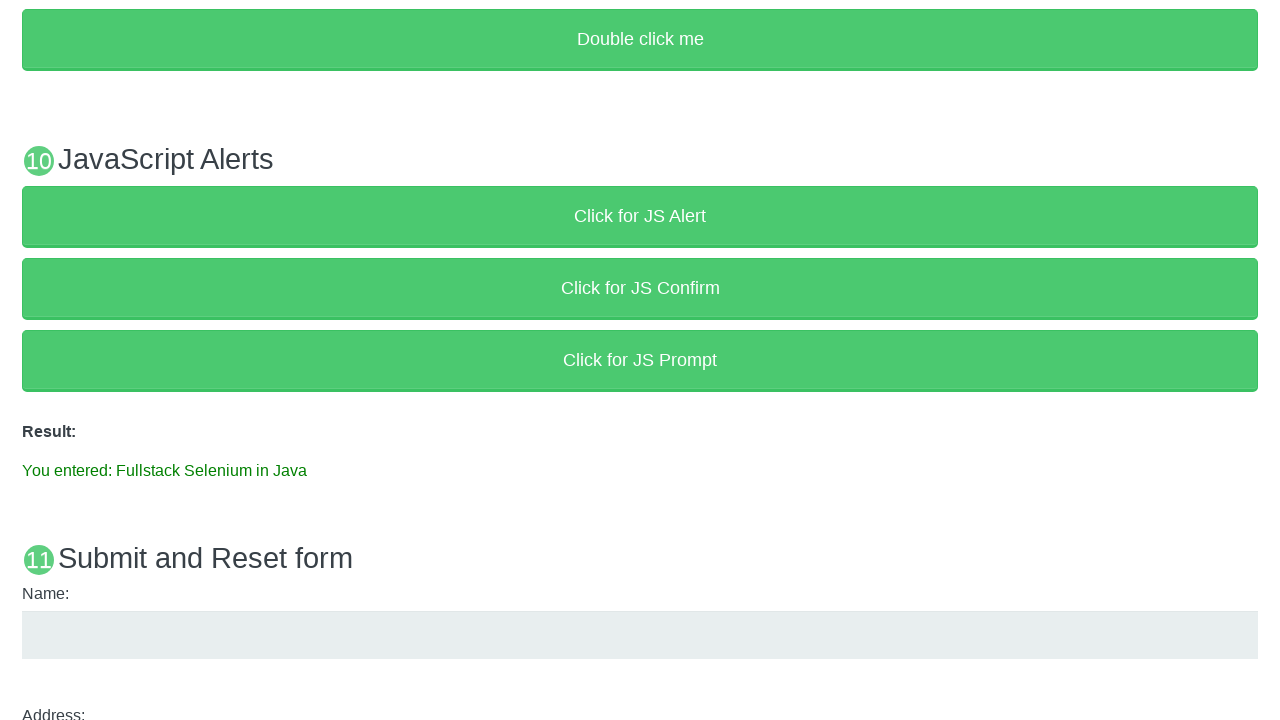

Result paragraph element appeared on the page
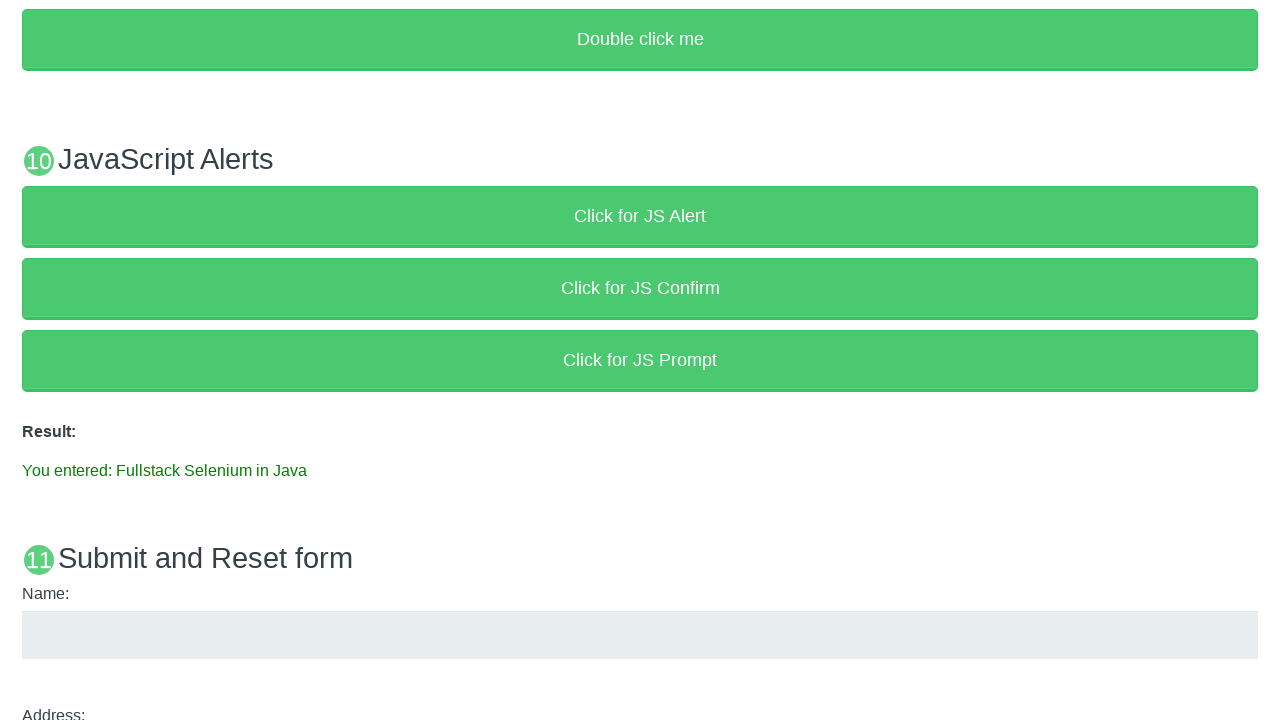

Verified result text matches 'You entered: Fullstack Selenium in Java'
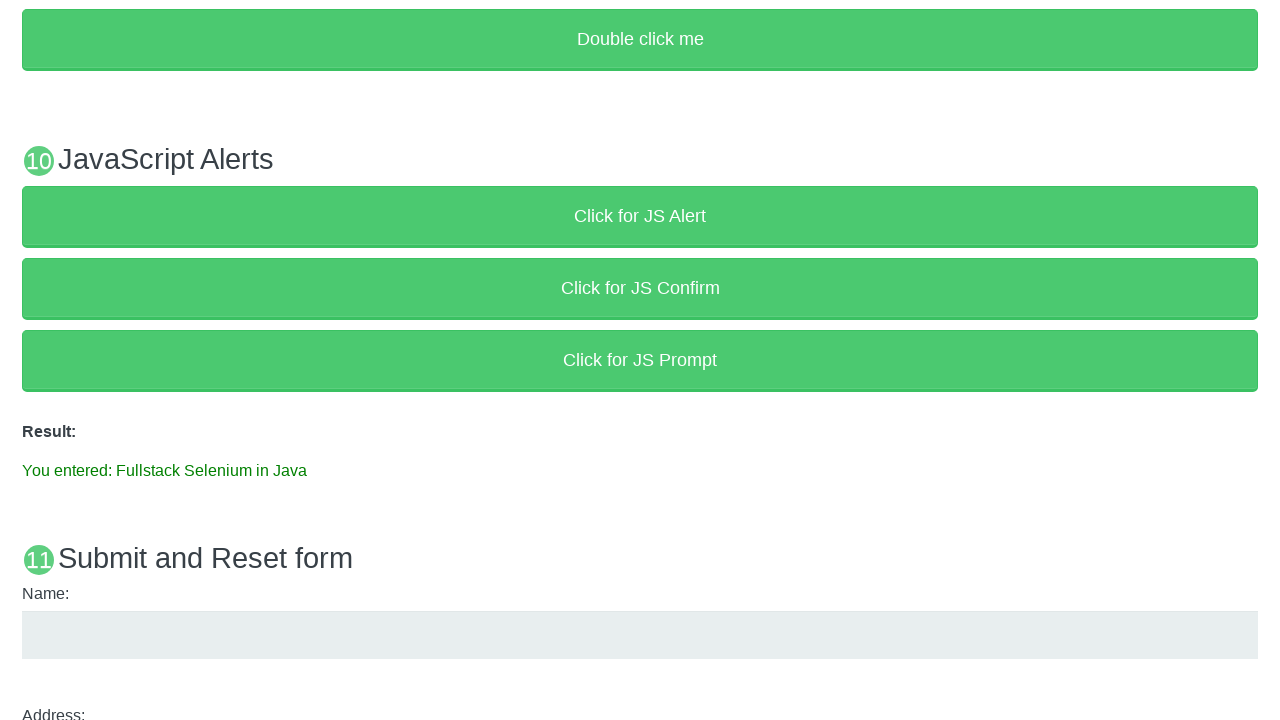

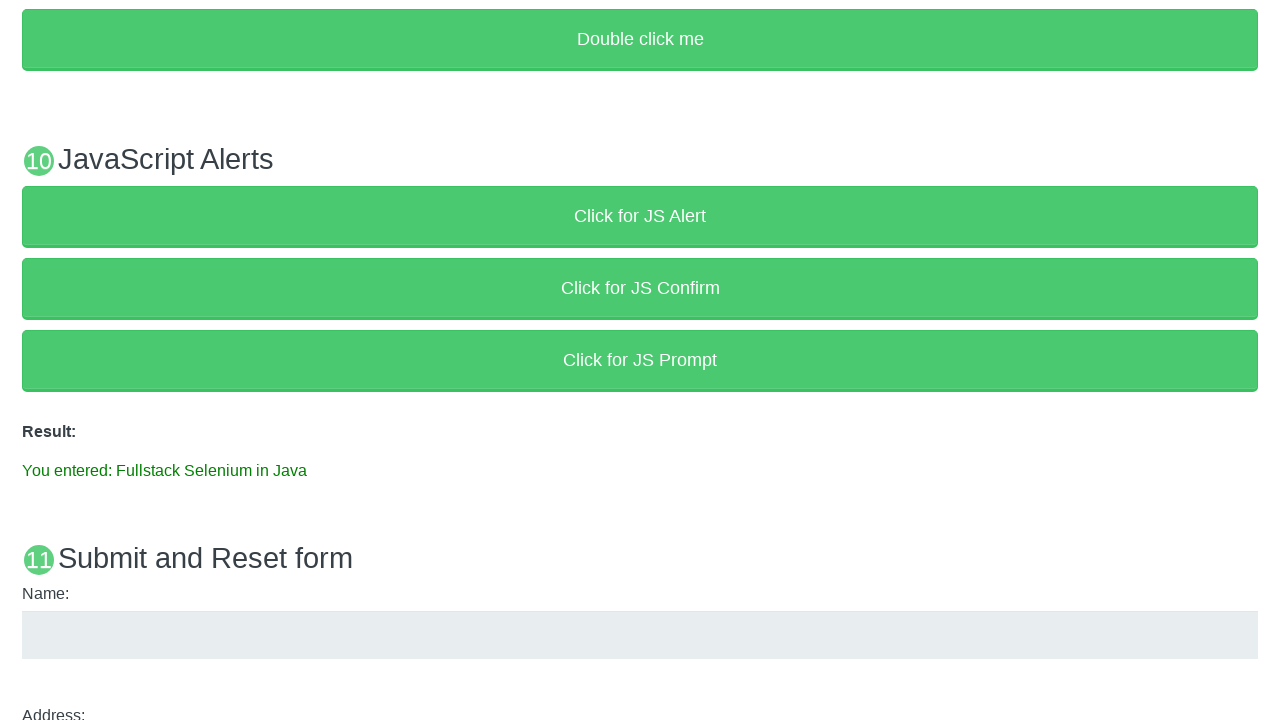